Tests button tooltip functionality by hovering over a button to trigger tooltip display and verifying tooltip content appears

Starting URL: https://demoqa.com/tool-tips

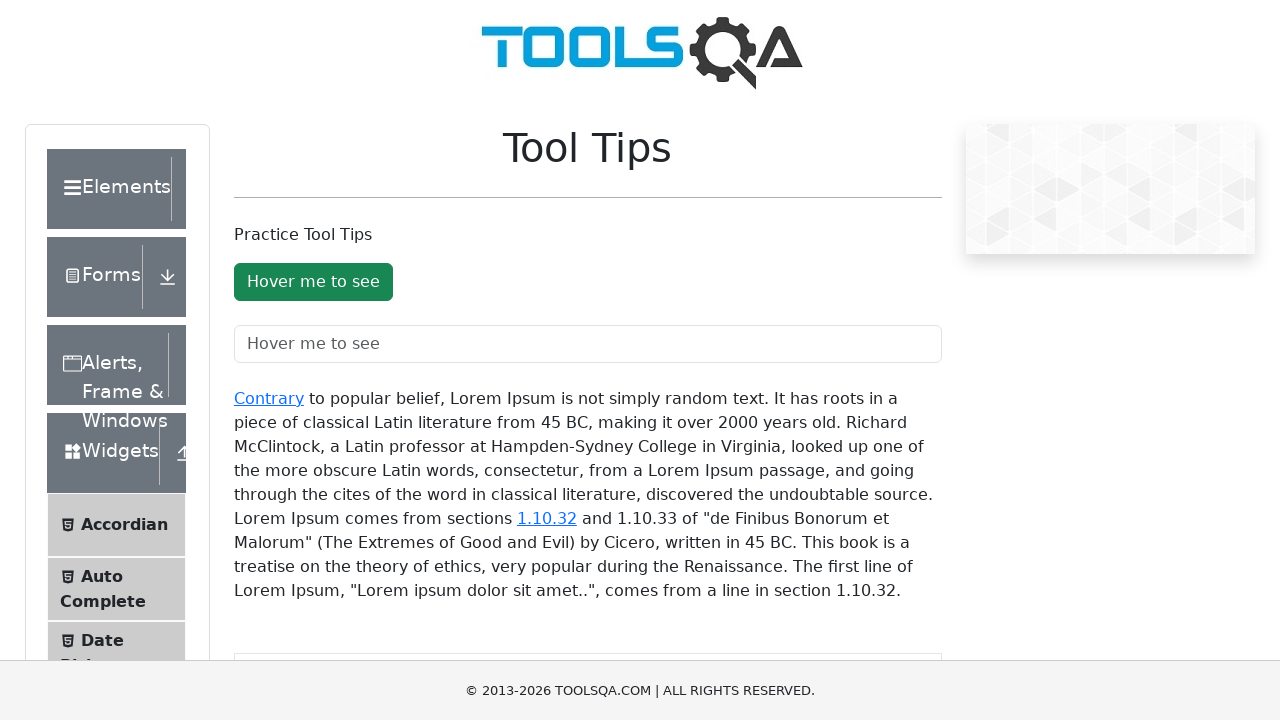

Hovered over tooltip button to trigger tooltip display at (313, 282) on #toolTipButton
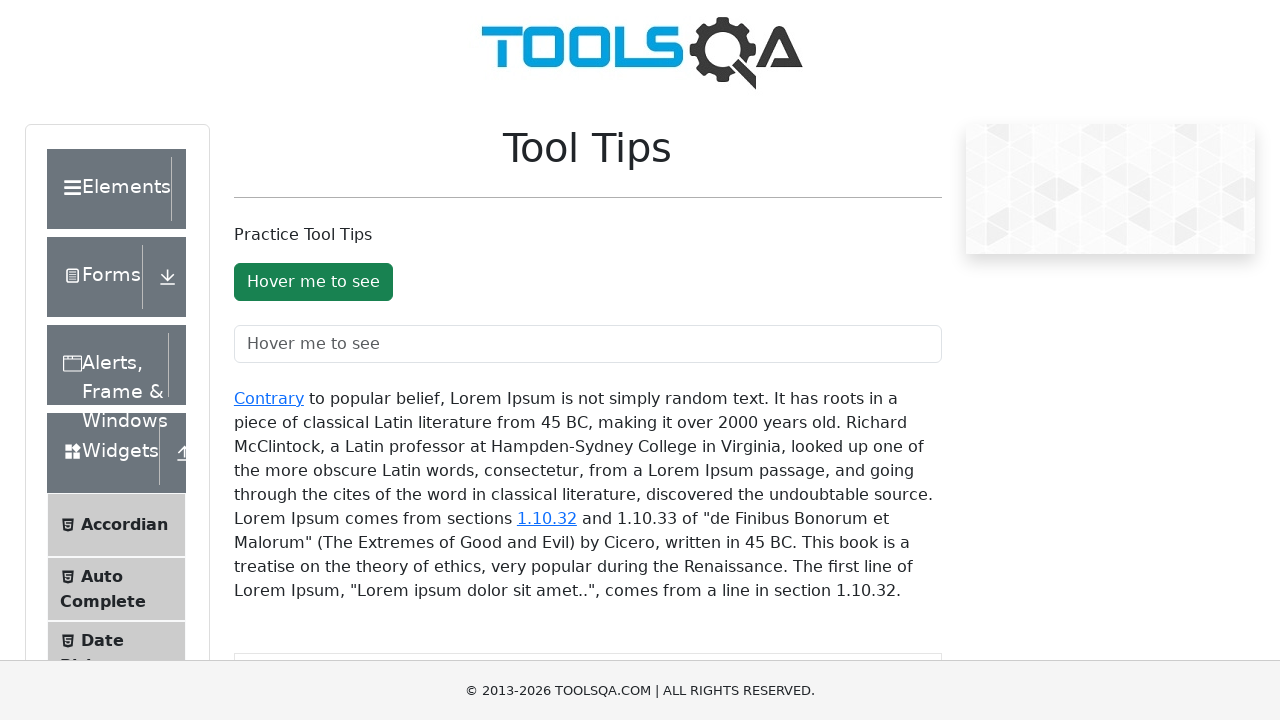

Tooltip element appeared and is visible
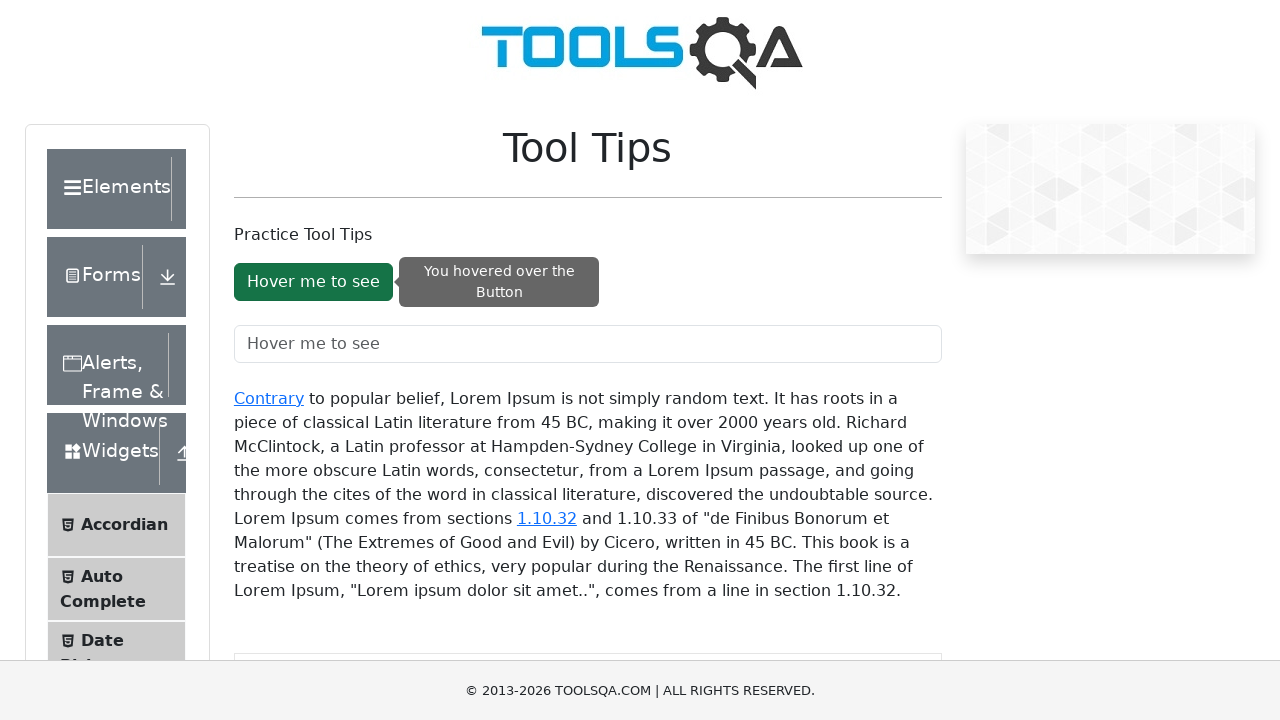

Moved mouse away from button to hide tooltip at (100, 100)
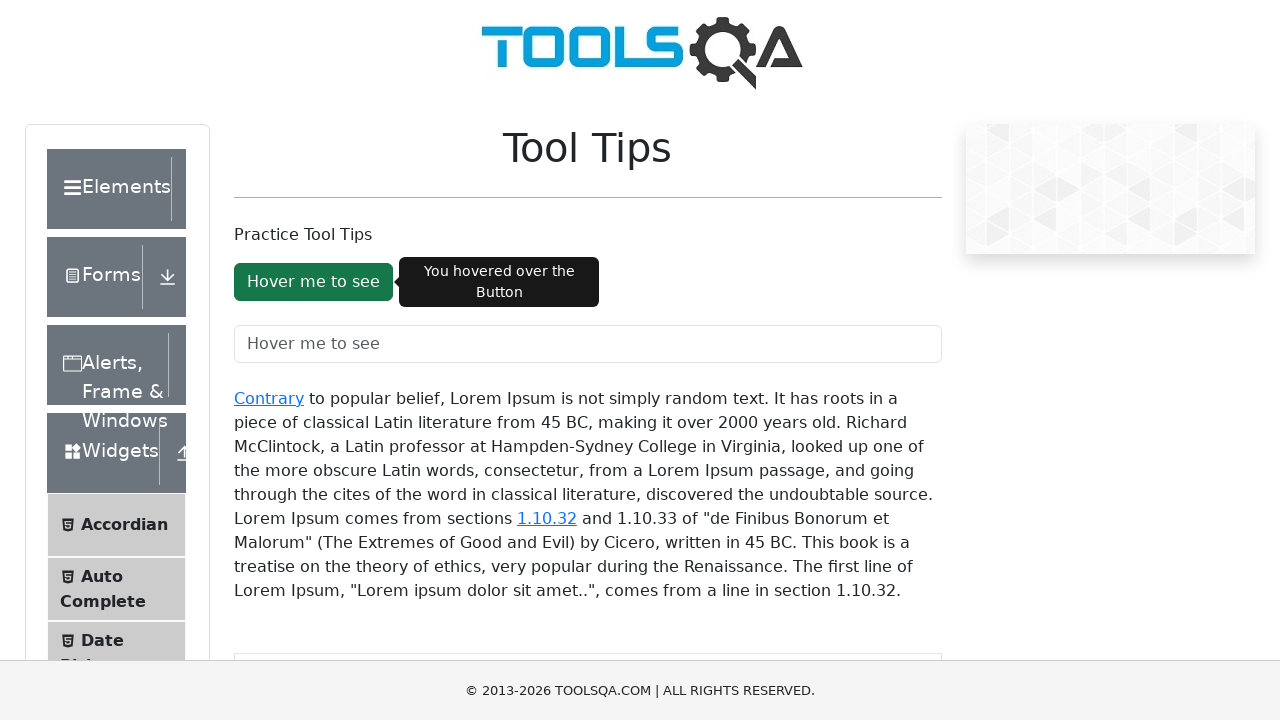

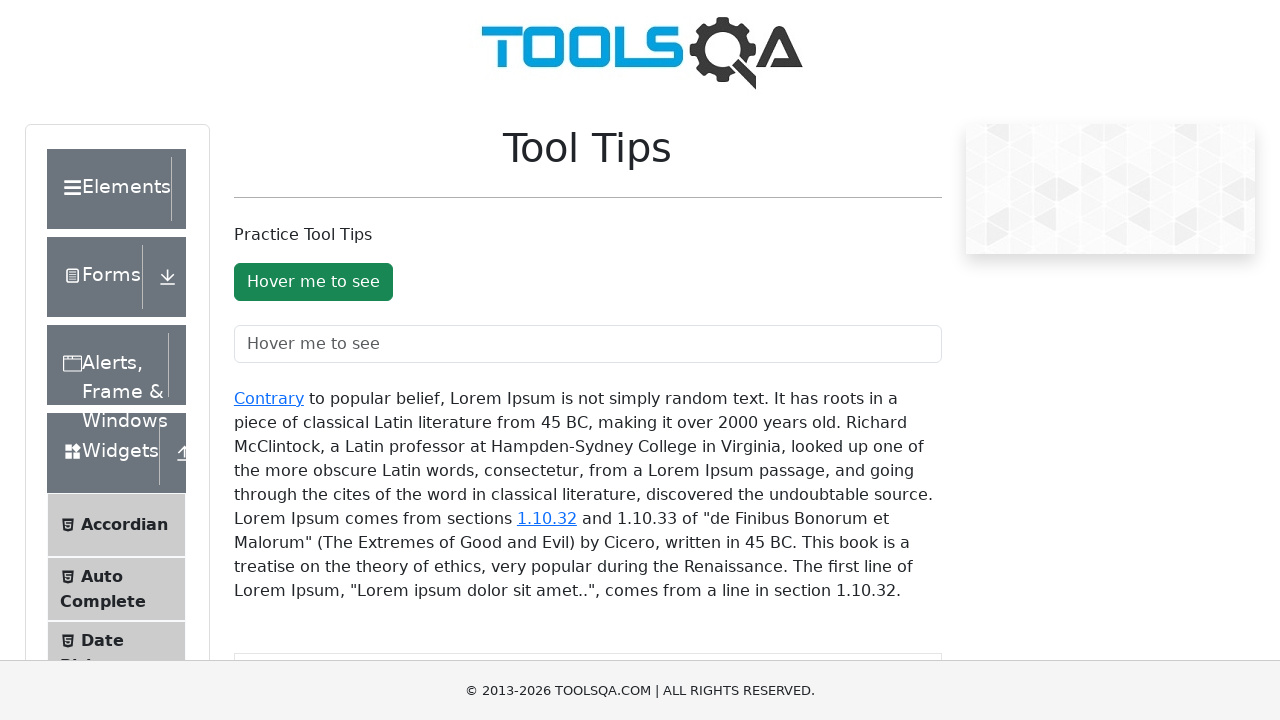